Tests clicking a button using move to element followed by click action

Starting URL: https://demoqa.com/buttons

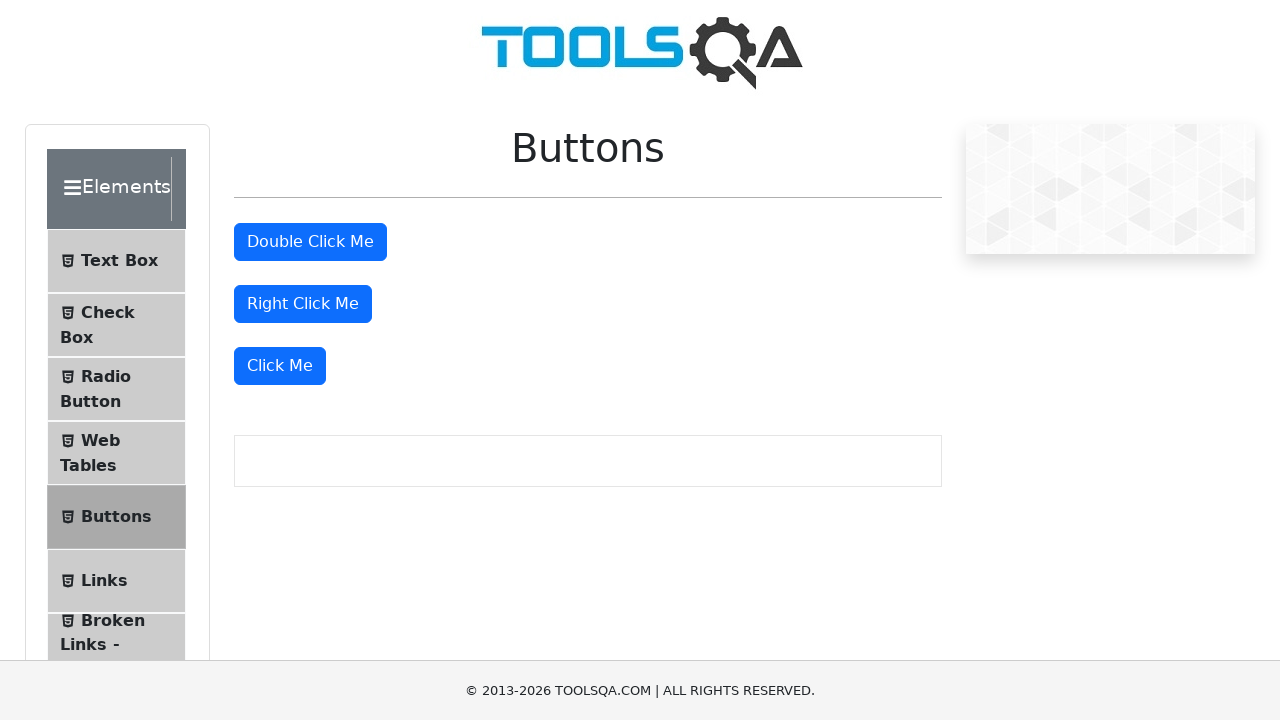

Hovered over 'Click Me' button at (280, 366) on xpath=//button[text()='Click Me']
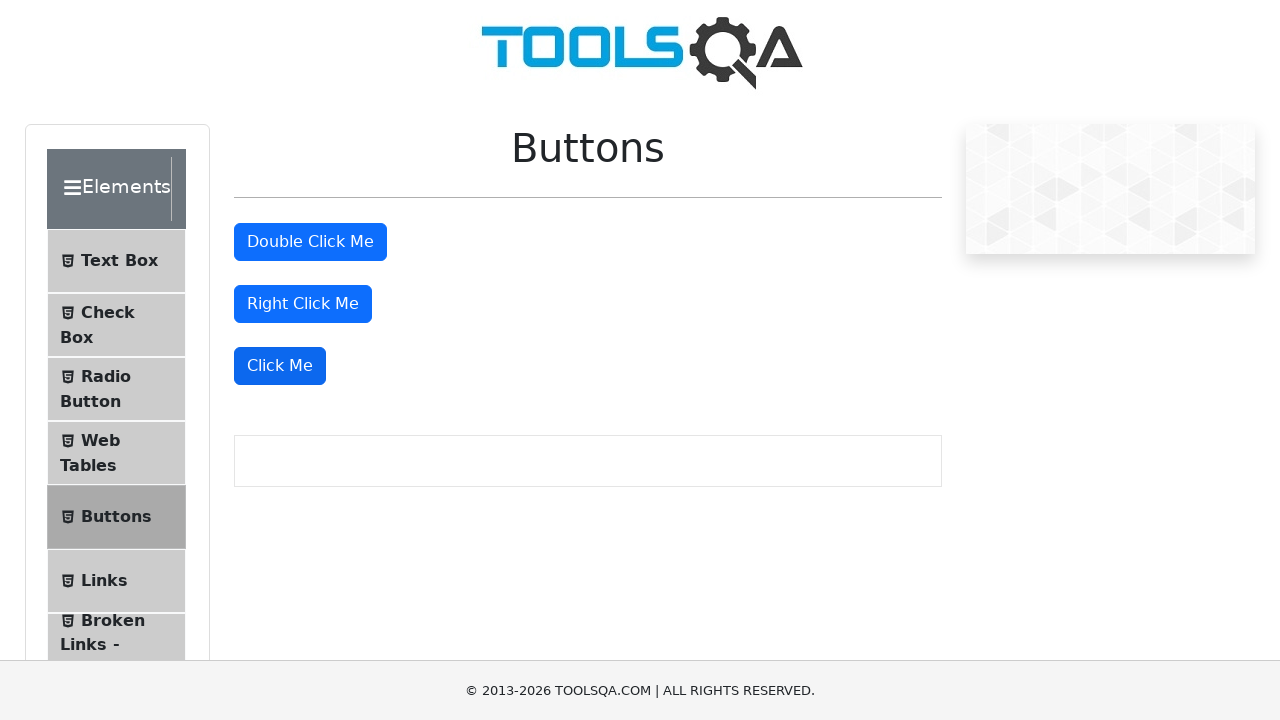

Clicked 'Click Me' button at (280, 366) on xpath=//button[text()='Click Me']
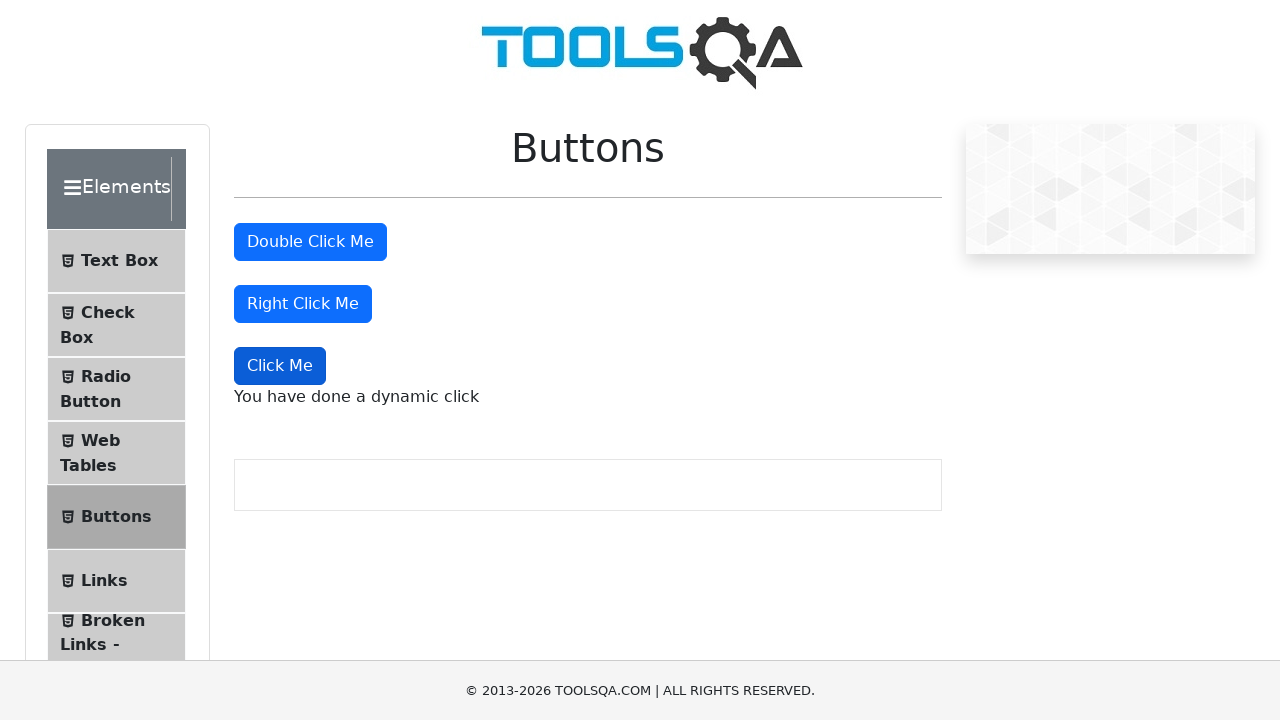

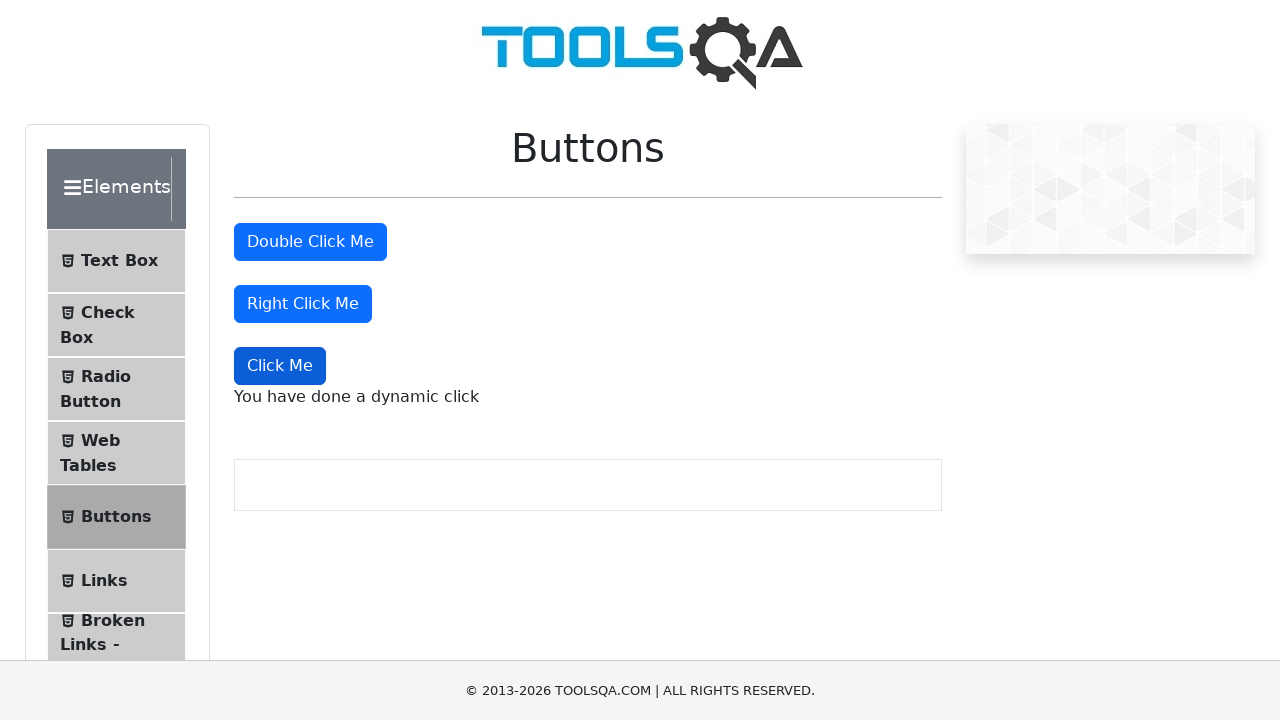